Navigates to Abhibus website and maximizes the browser window to verify the page loads successfully

Starting URL: https://www.abhibus.com/

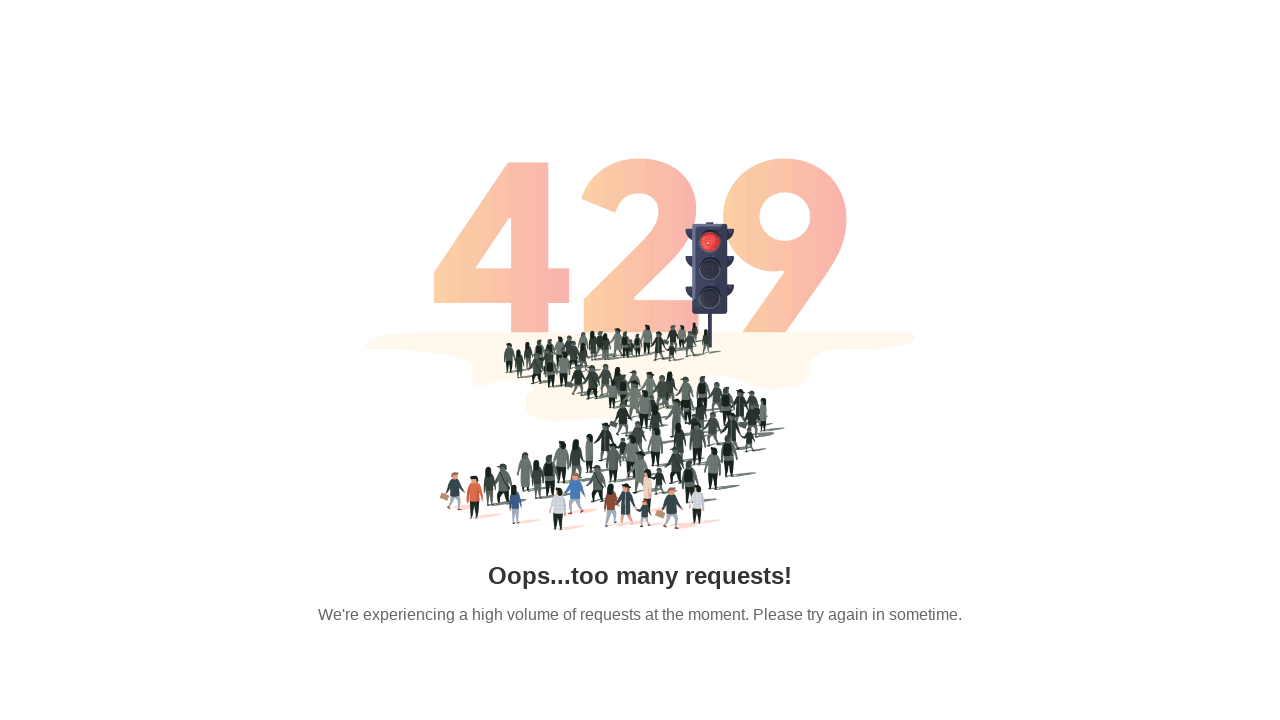

Navigated to Abhibus website
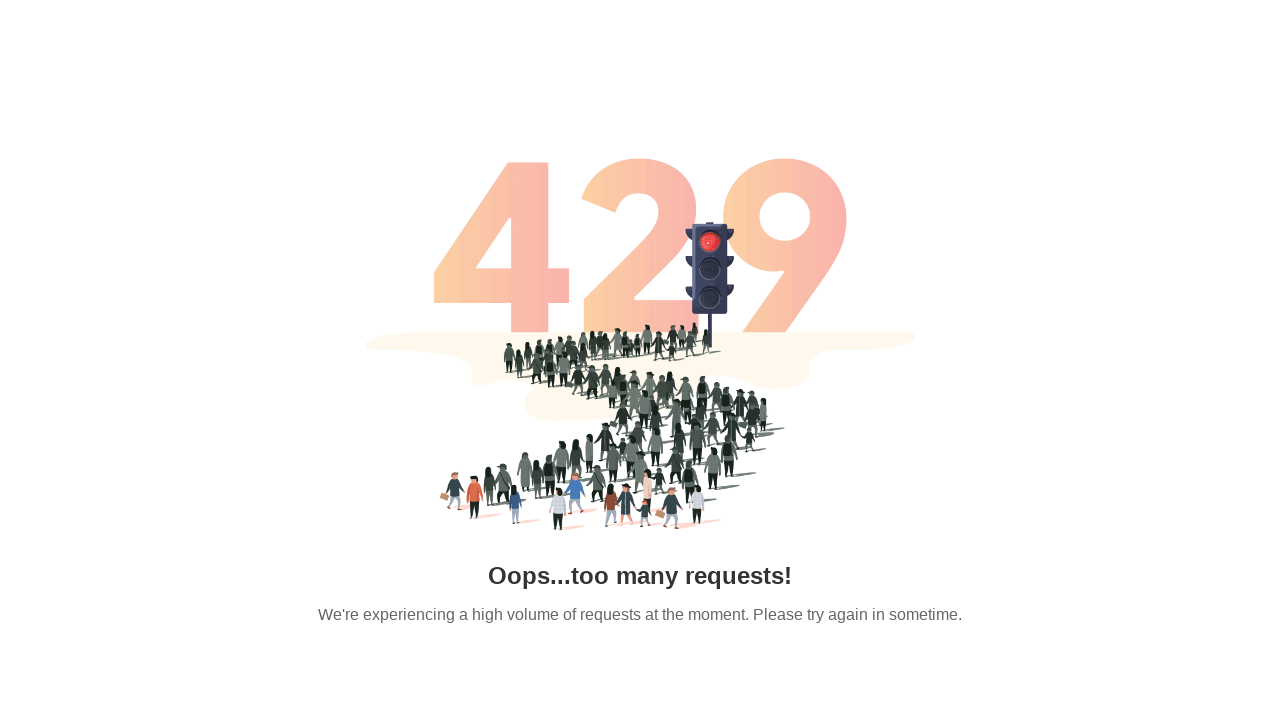

Maximized browser window to 1920x1080
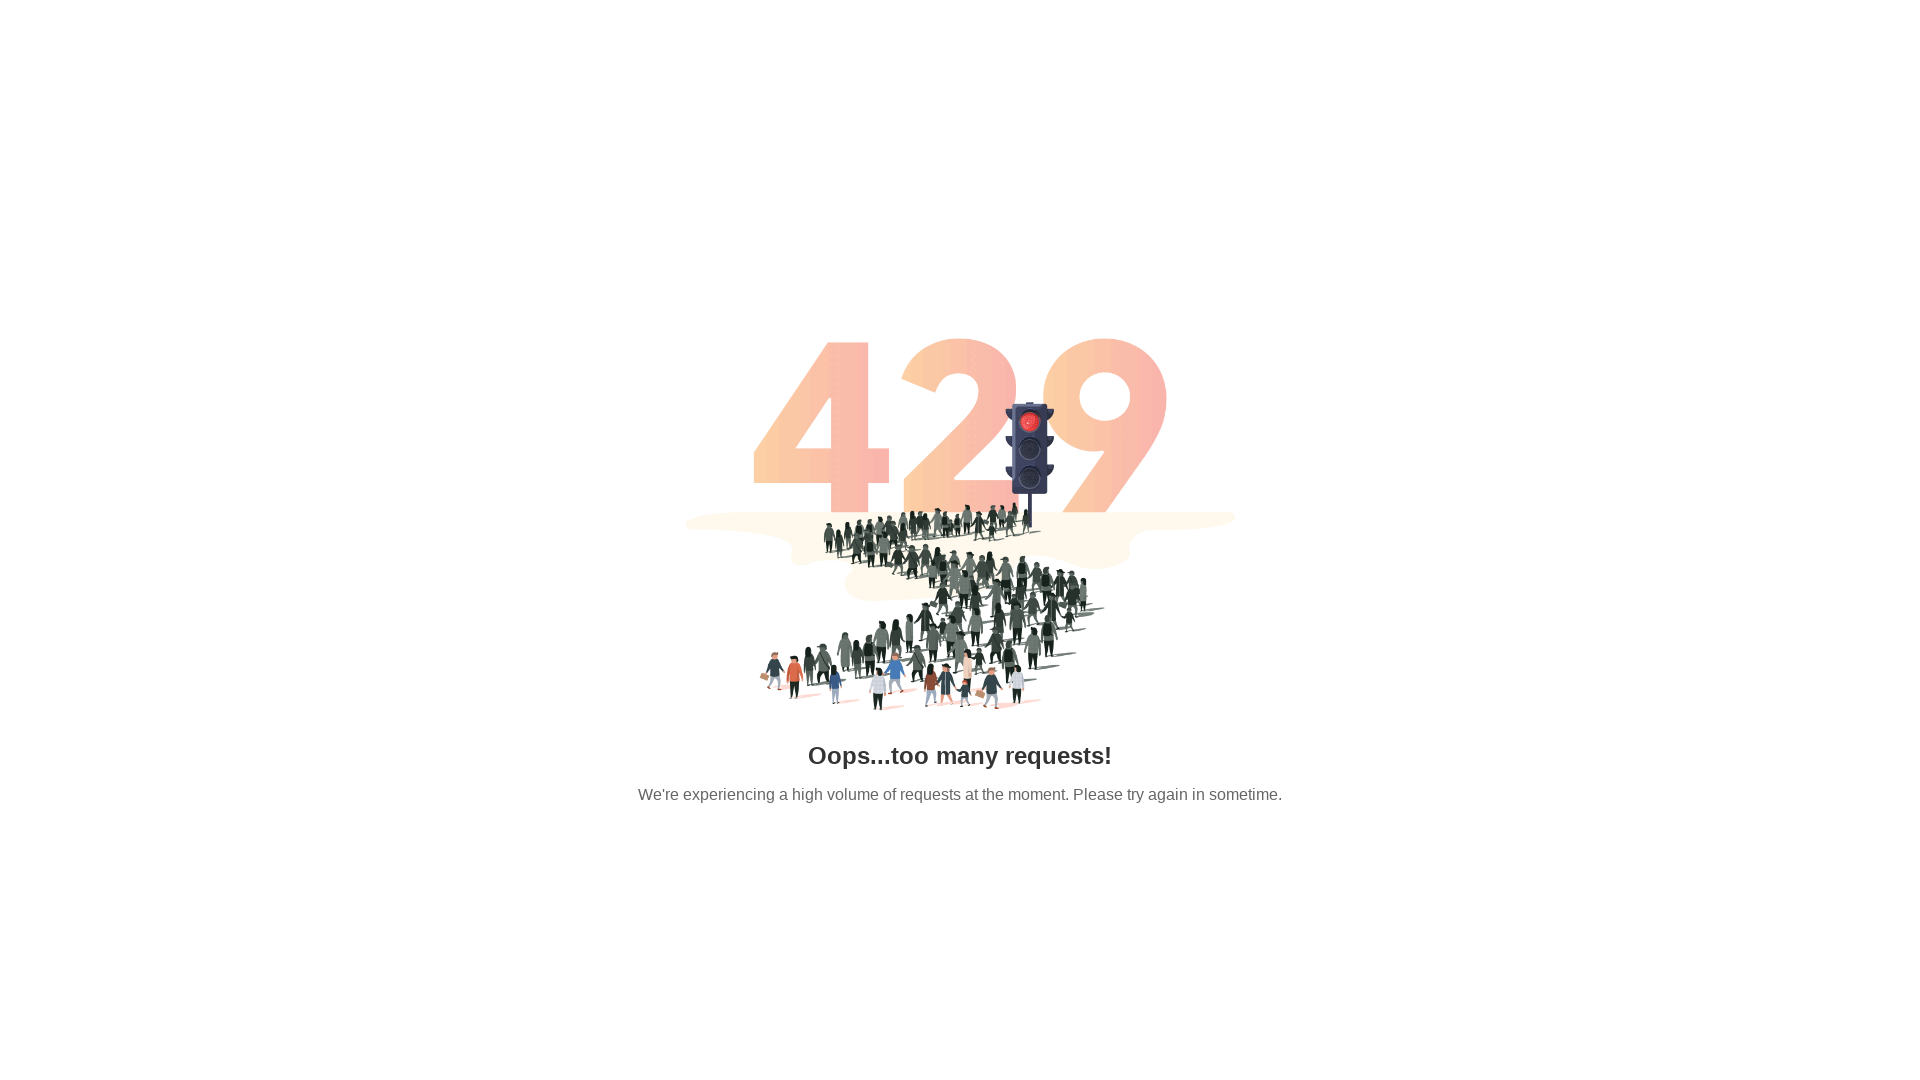

Page loaded successfully - DOM content ready
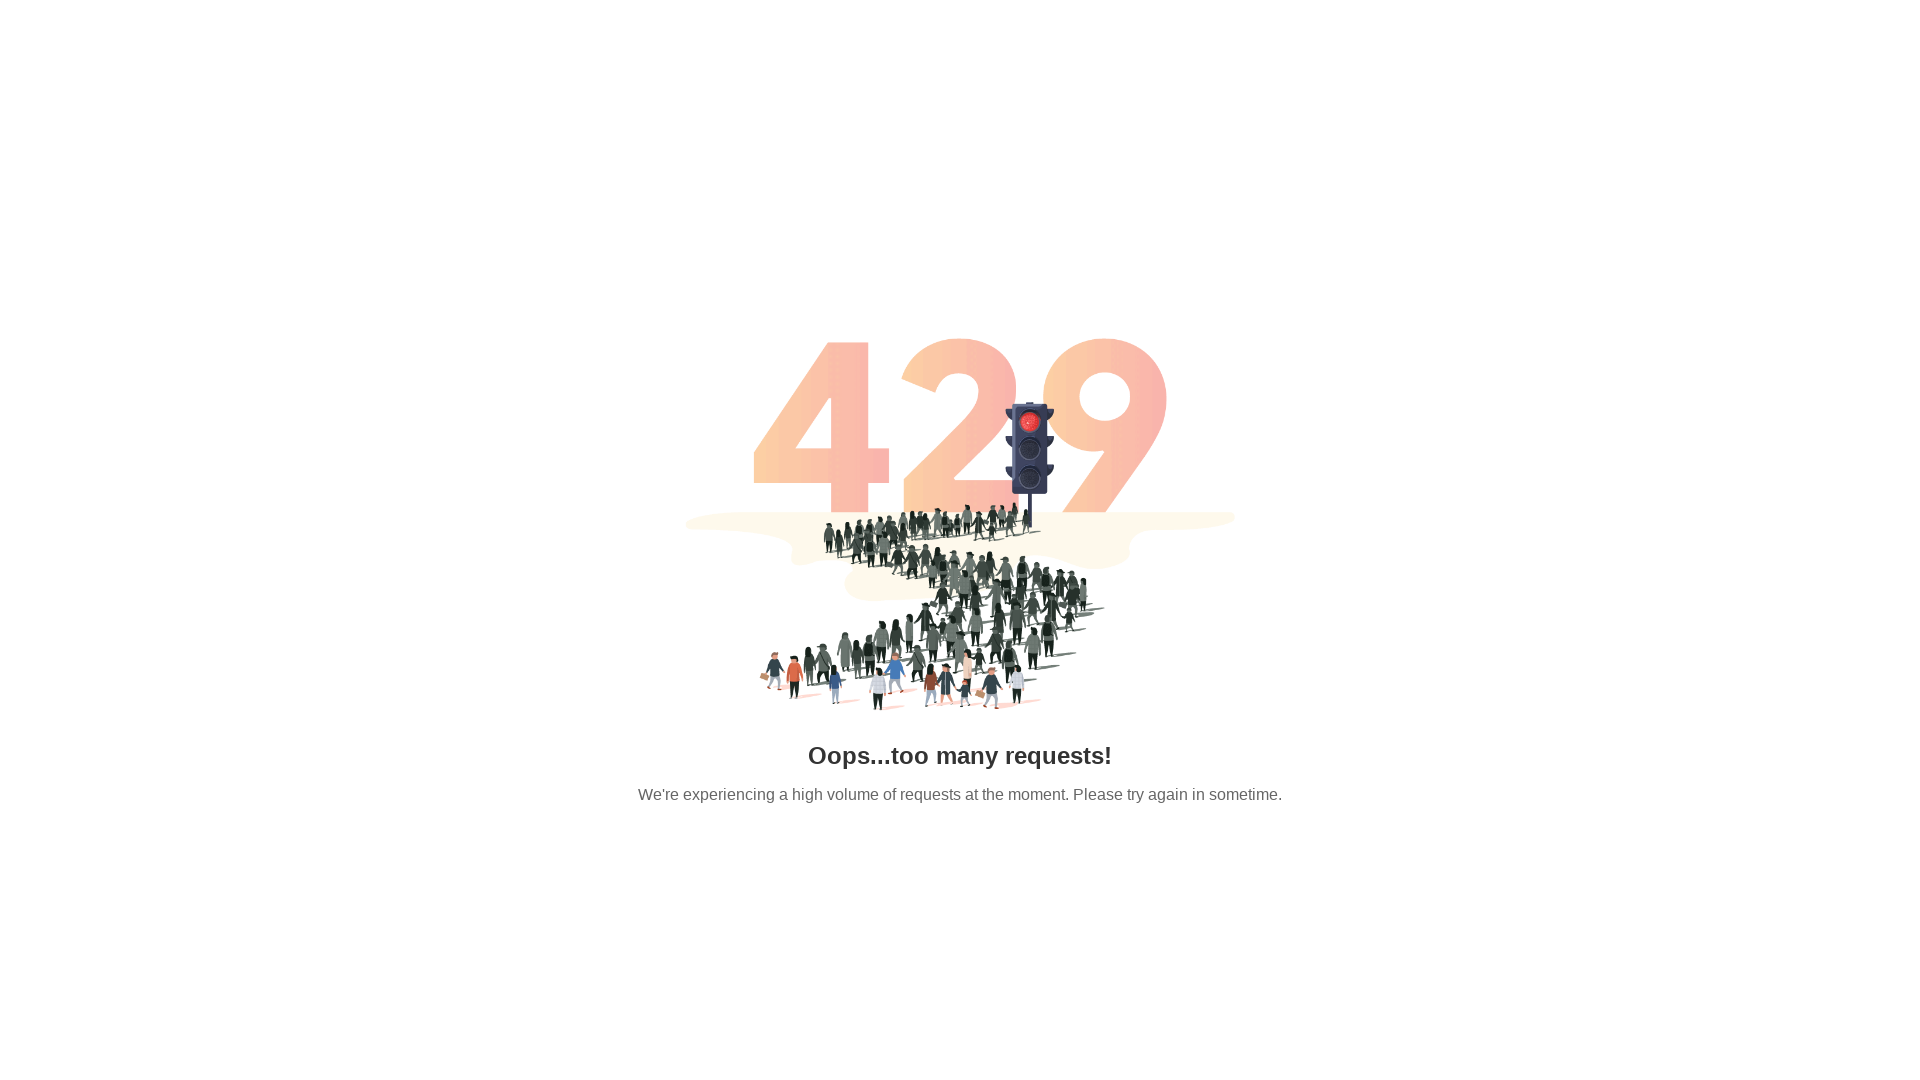

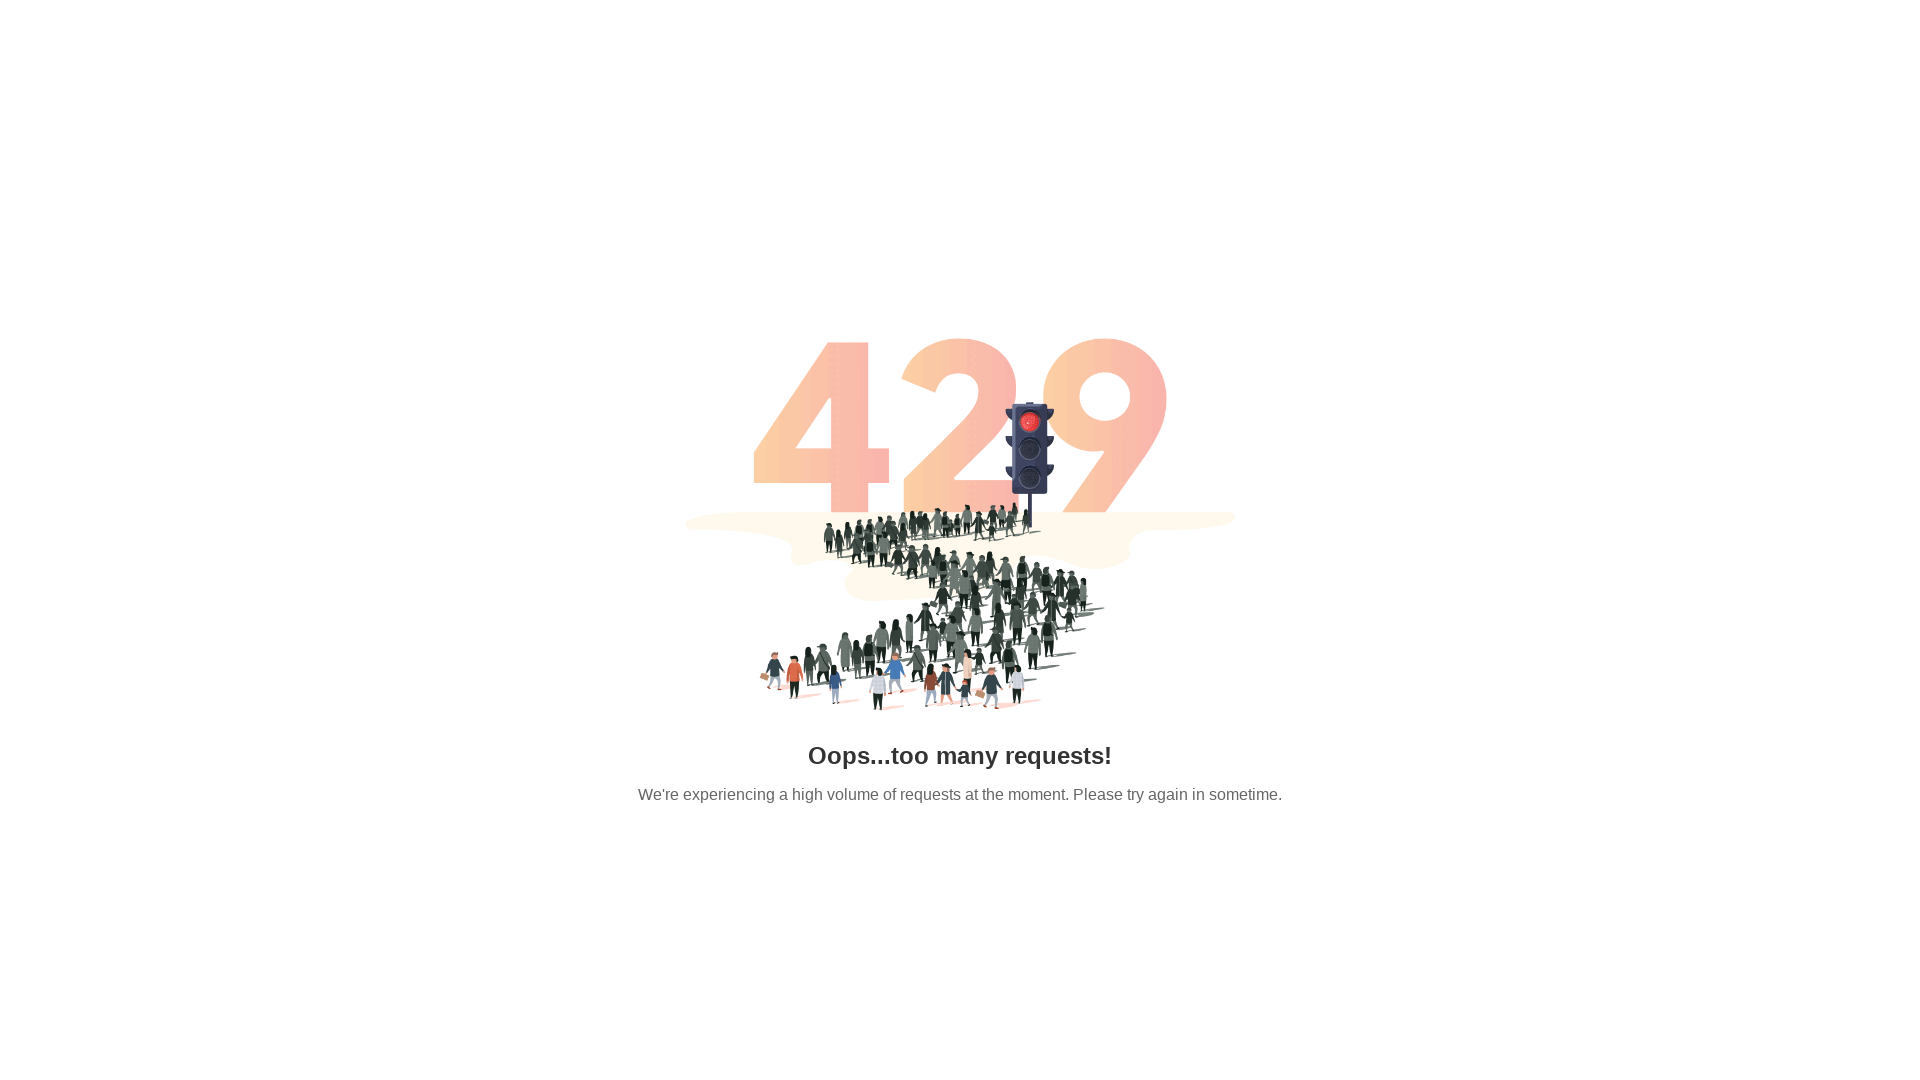